Tests date picker functionality by selecting a specific date using month/year dropdowns and clicking on the day

Starting URL: https://demo.automationtesting.in/Datepicker.html

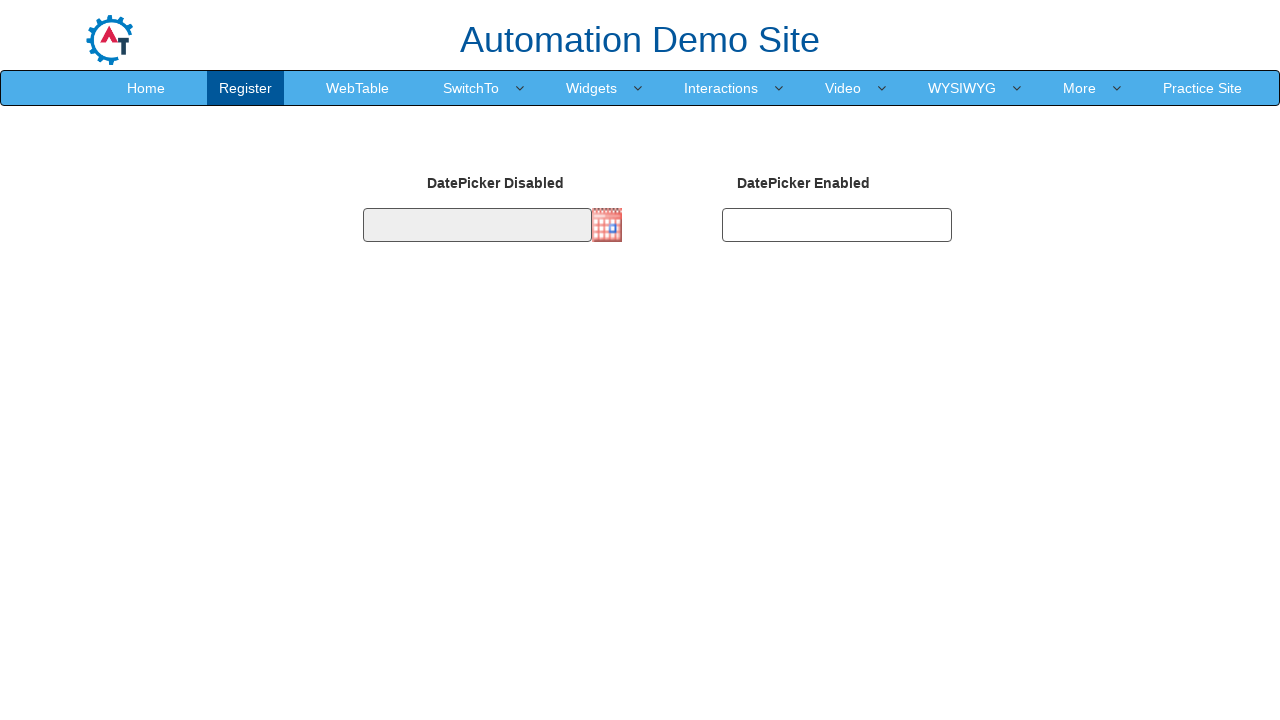

Clicked on date picker to open it at (837, 225) on #datepicker2
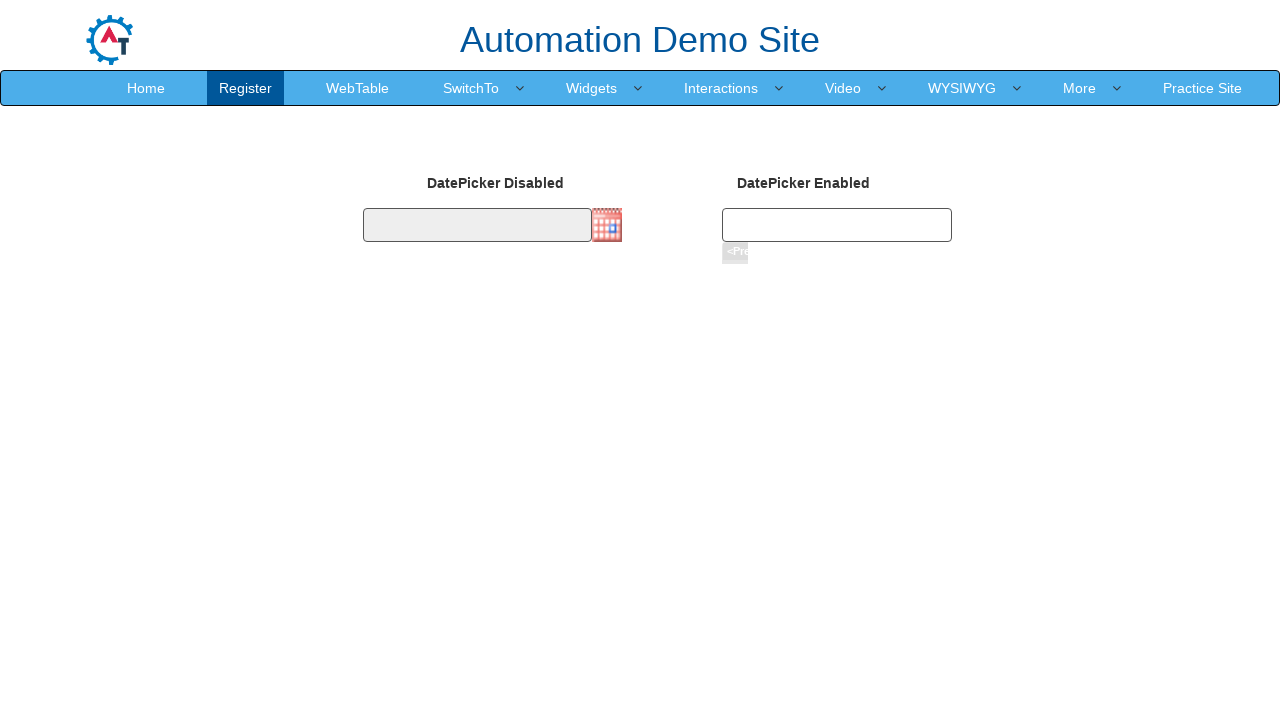

Selected month 'June' from dropdown on select[title='Change the month']
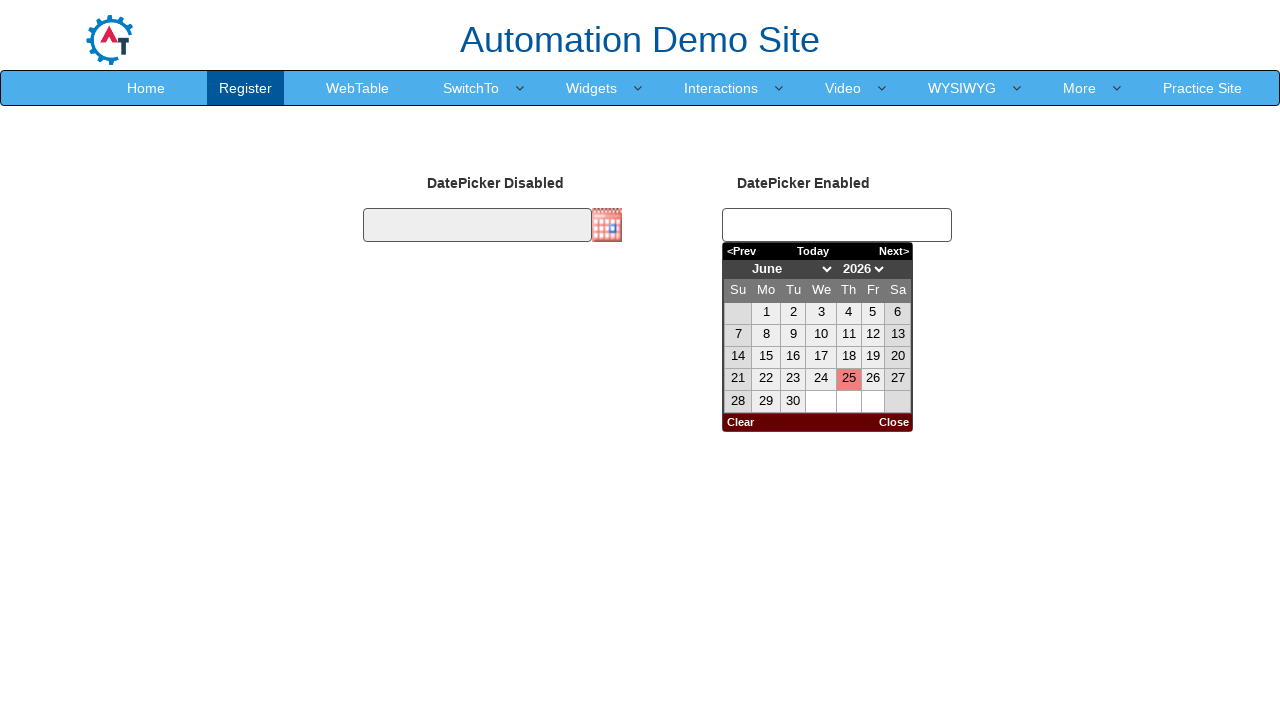

Selected year '2025' from dropdown on select[title='Change the year']
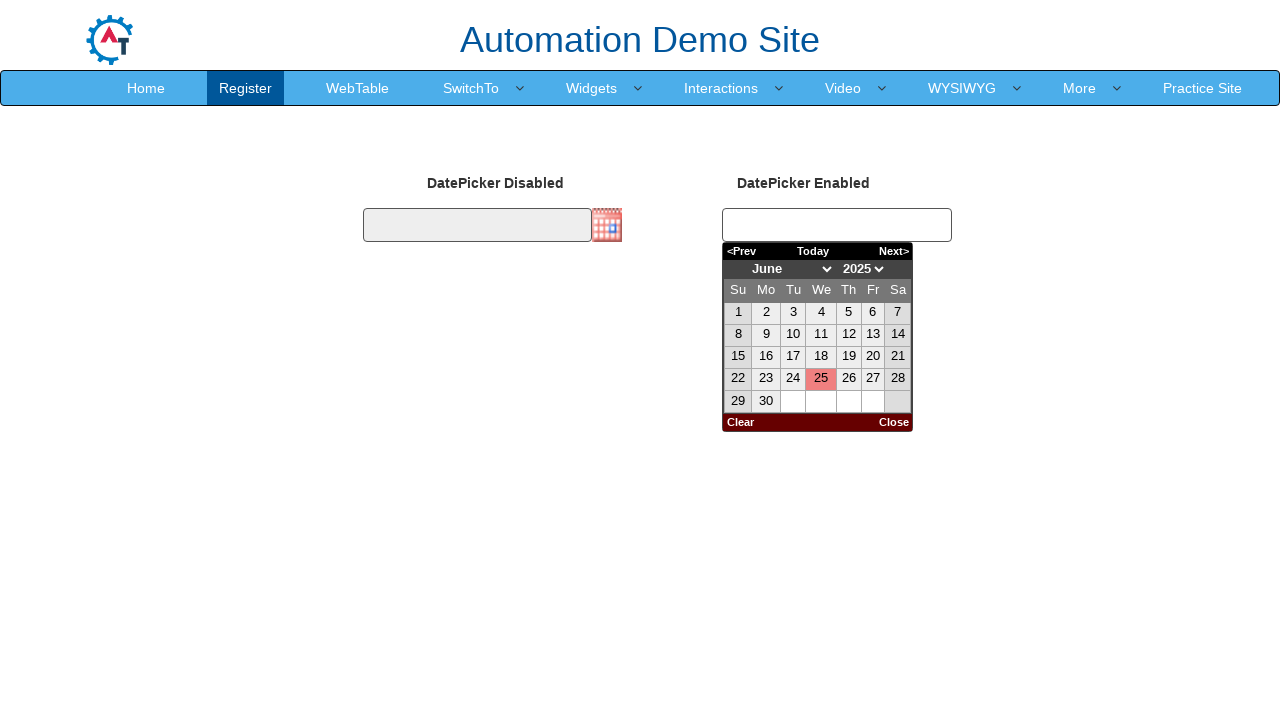

Clicked on day '11' in the calendar at (821, 335) on //div[@class='datepick-month']/table/tbody/tr/td/a[text()='11']
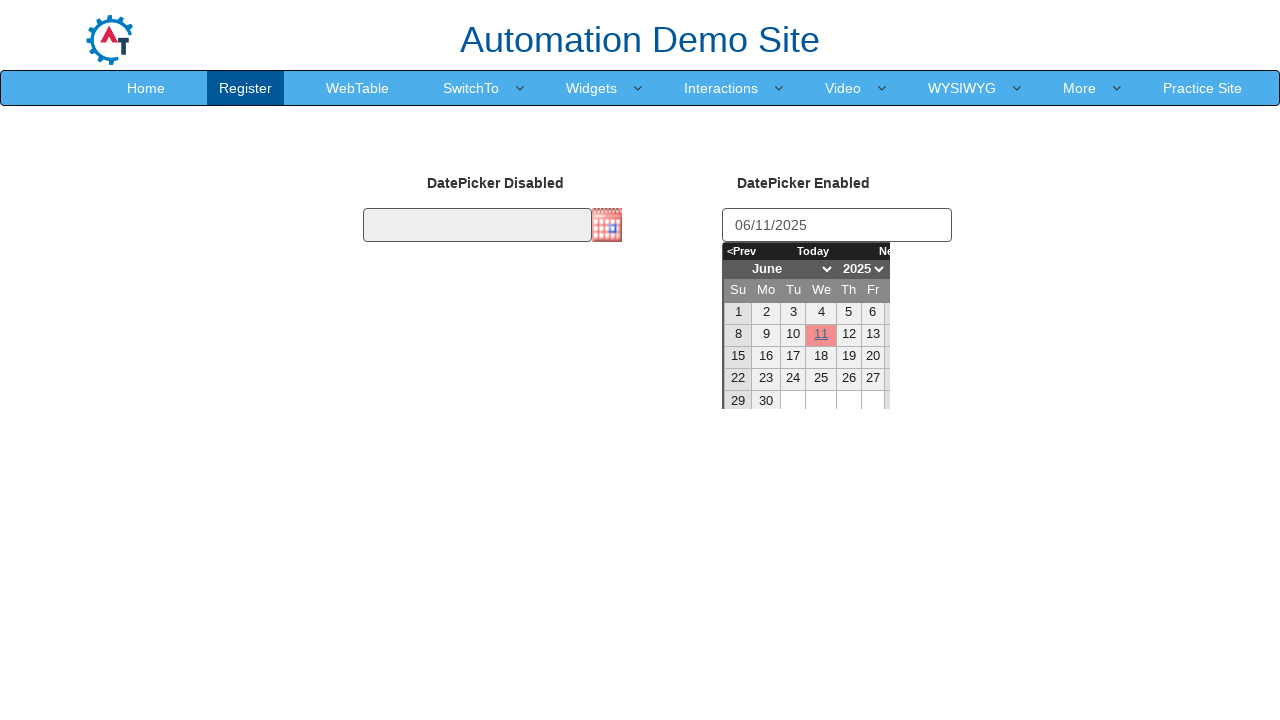

Retrieved datepicker value for verification
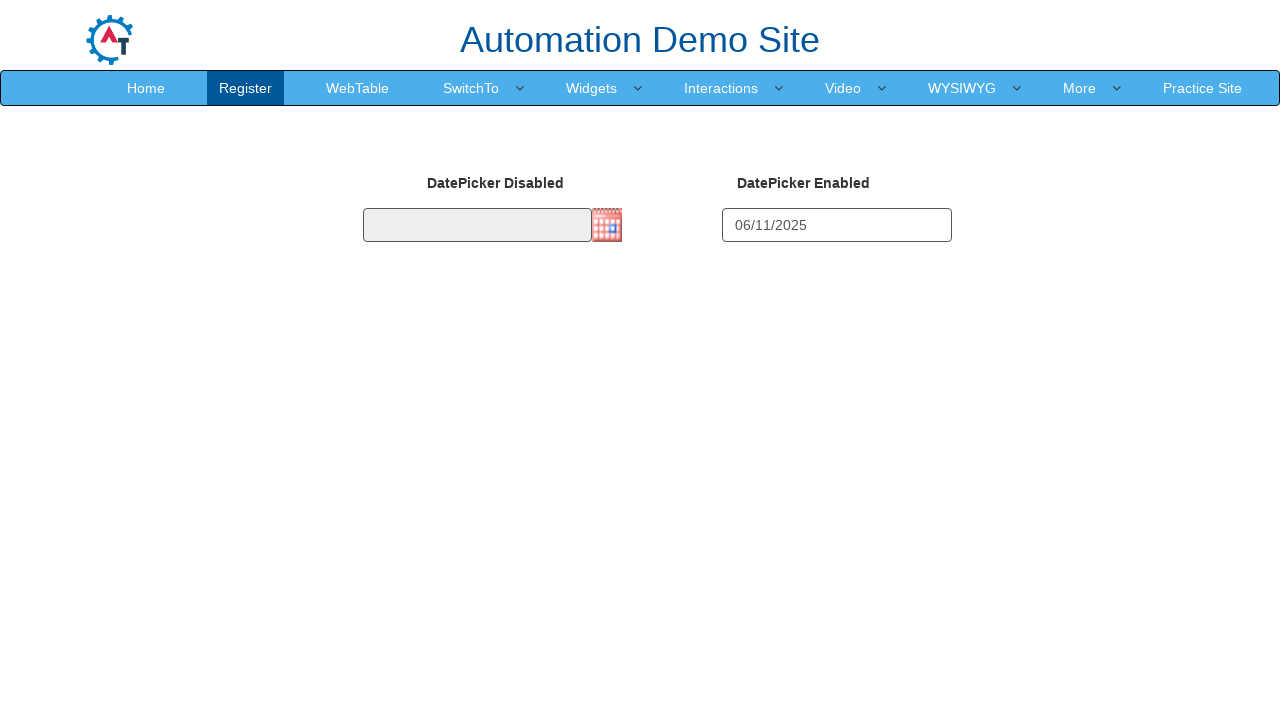

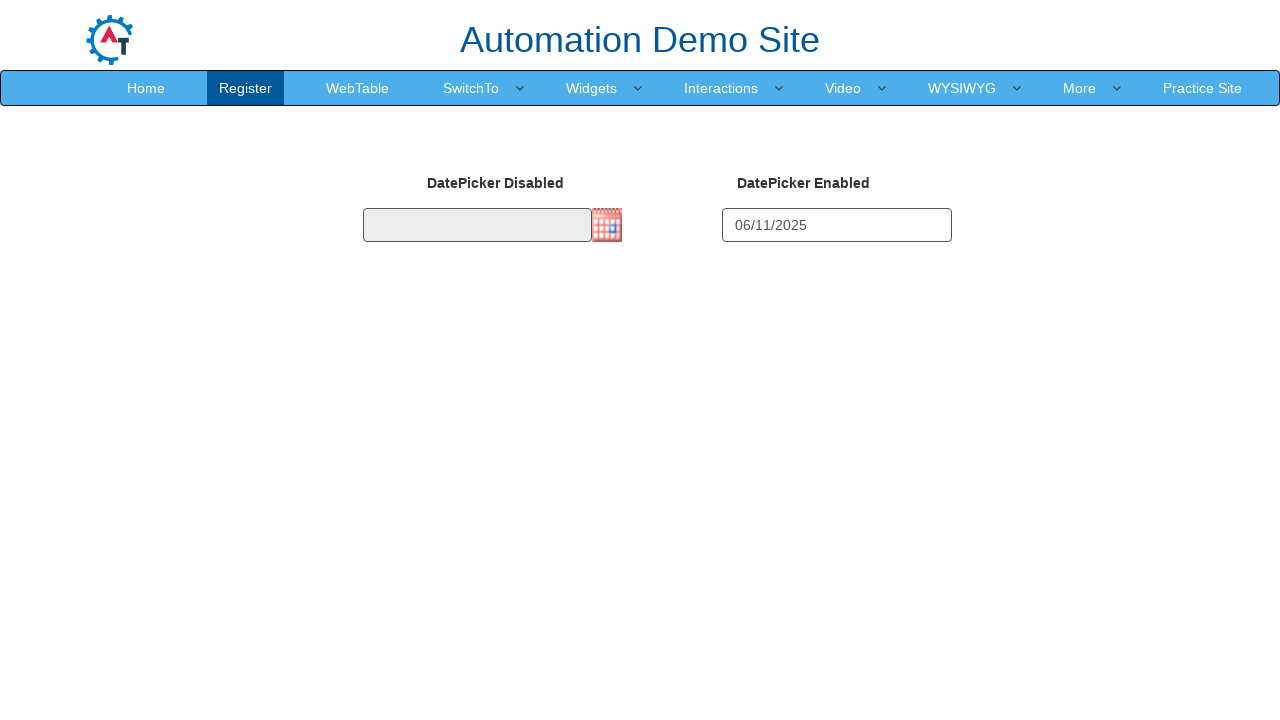